Tests interacting with a text field by sending multiple character sequences to demonstrate Selenium's sendKeys functionality with different string types

Starting URL: https://seleniumpractise.blogspot.com/2016/09/how-to-work-with-disable-textbox-or.html

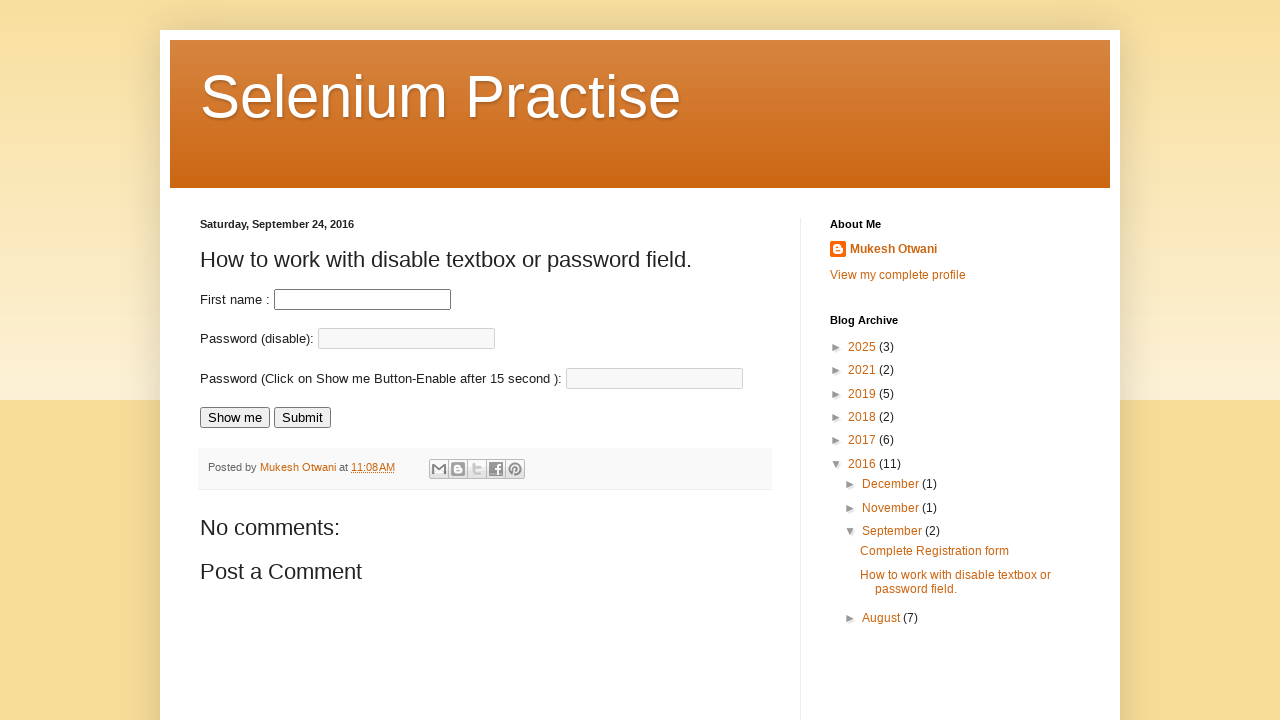

Filled fname text field with 'testingautomationnaveen' on #fname
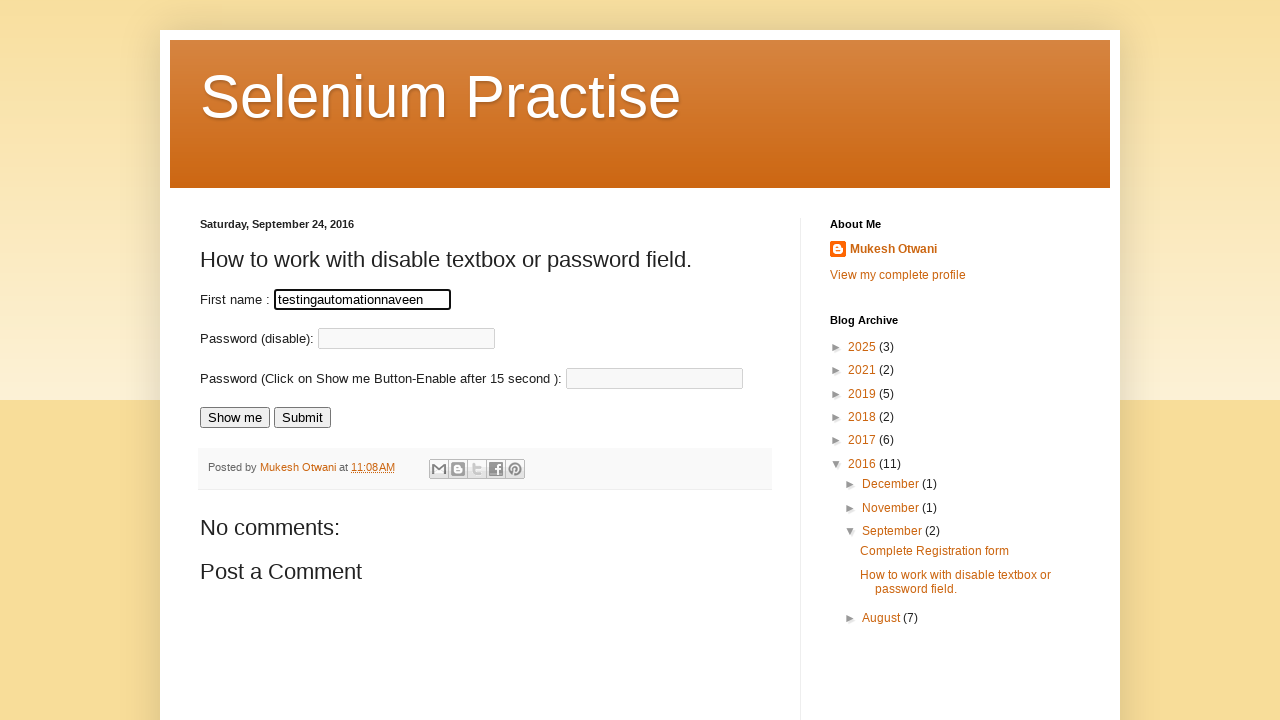

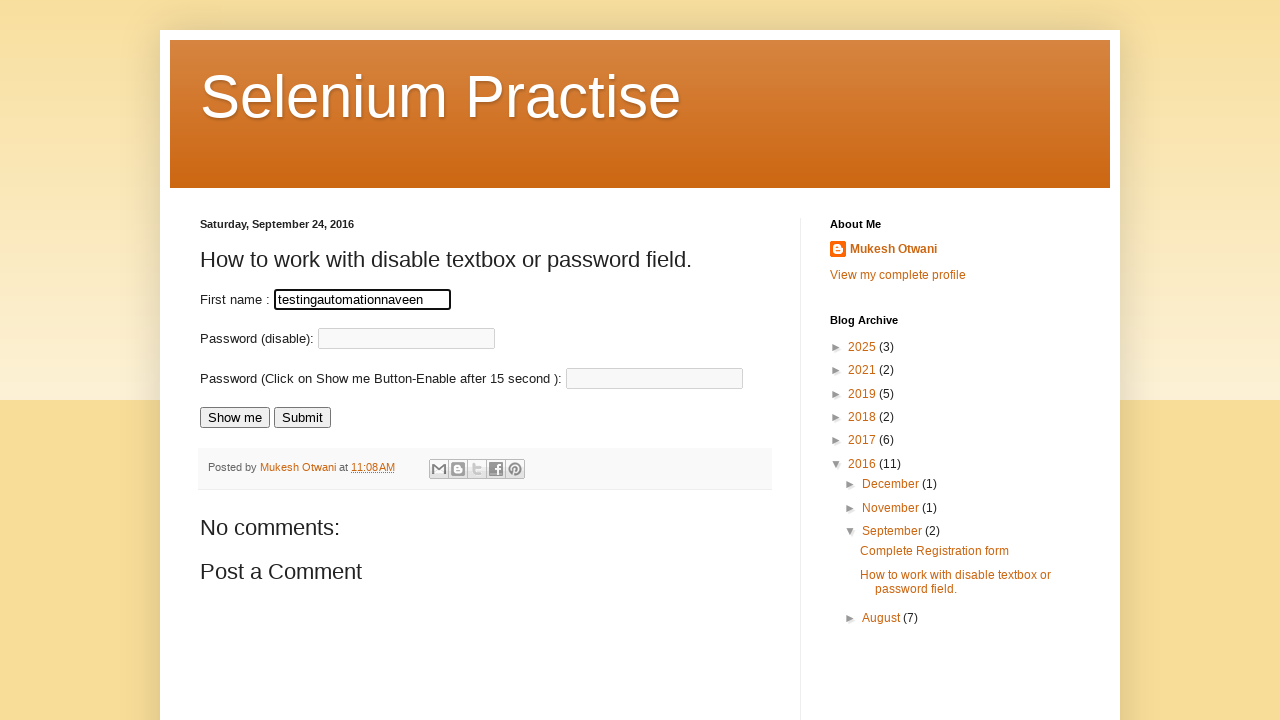